Tests mouse hover interactions on a navigation menu by hovering over "Courses" and then "Data Warehousing" submenu items

Starting URL: http://greenstech.in/selenium-course-content.html

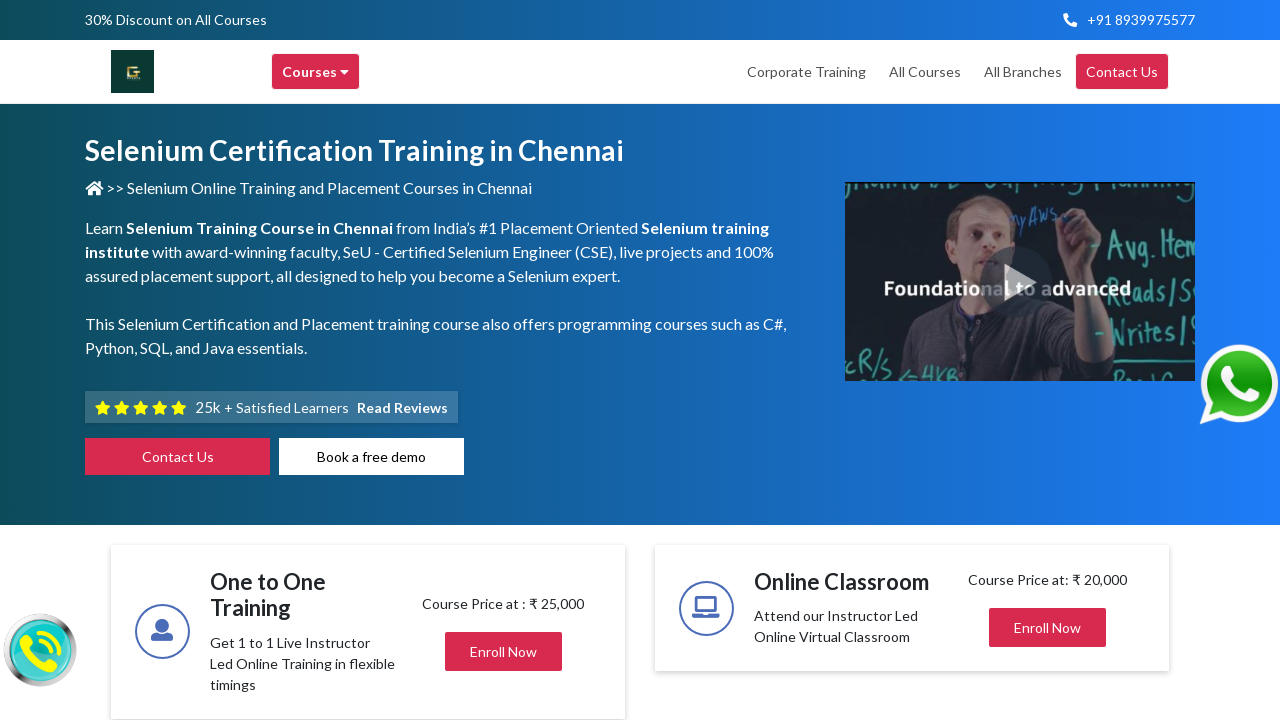

Hovered over Courses menu item at (316, 72) on div.header-browse-greens
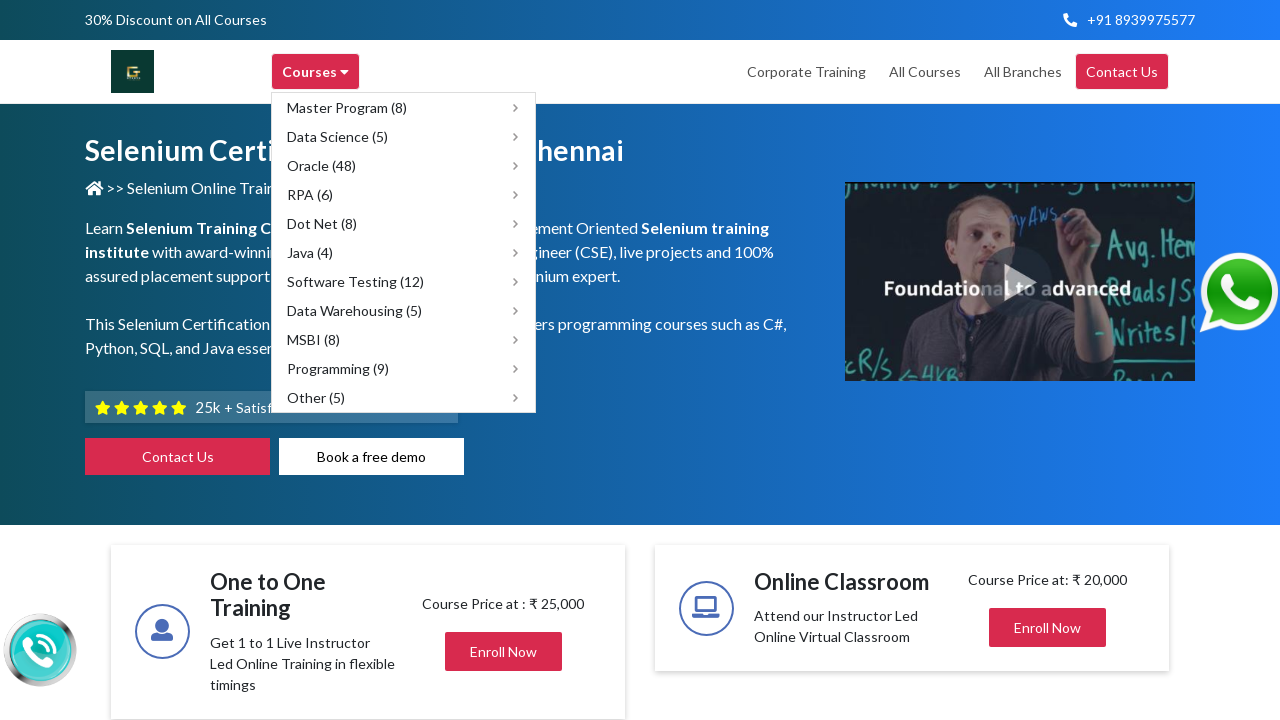

Waited for submenu to appear
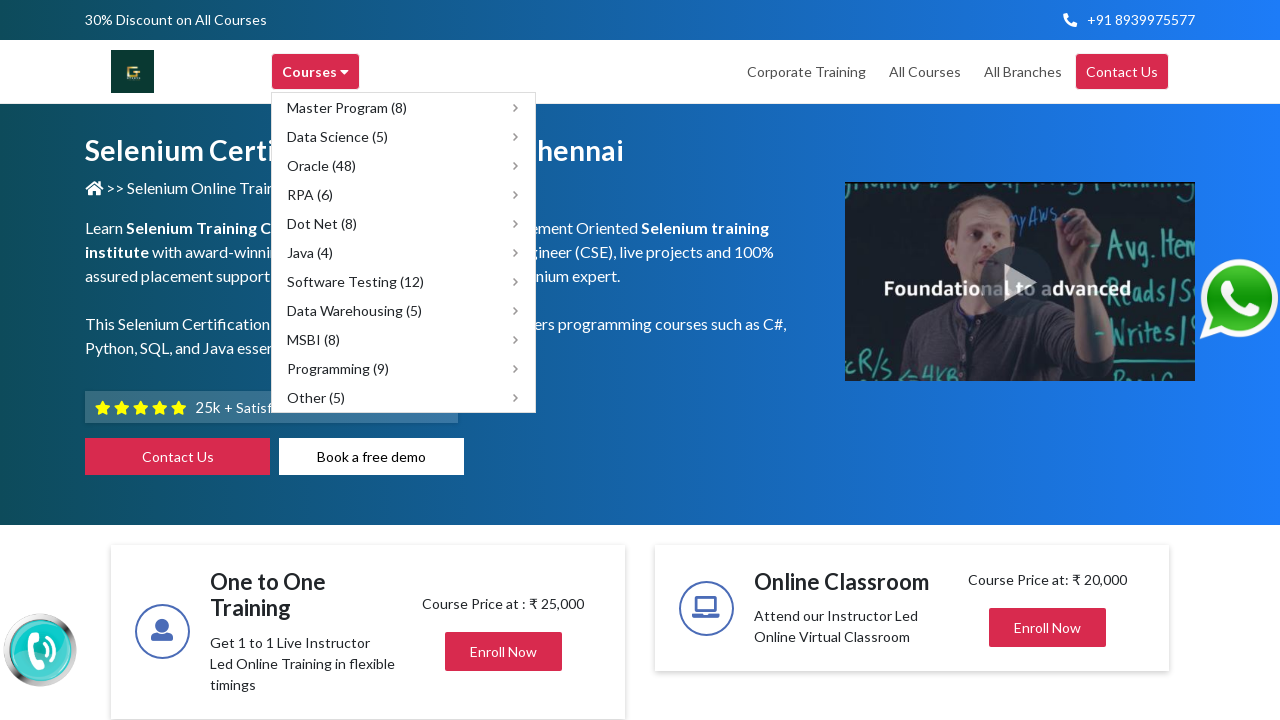

Hovered over Data Warehousing submenu item at (404, 310) on div[title='Data Warehousing courses']
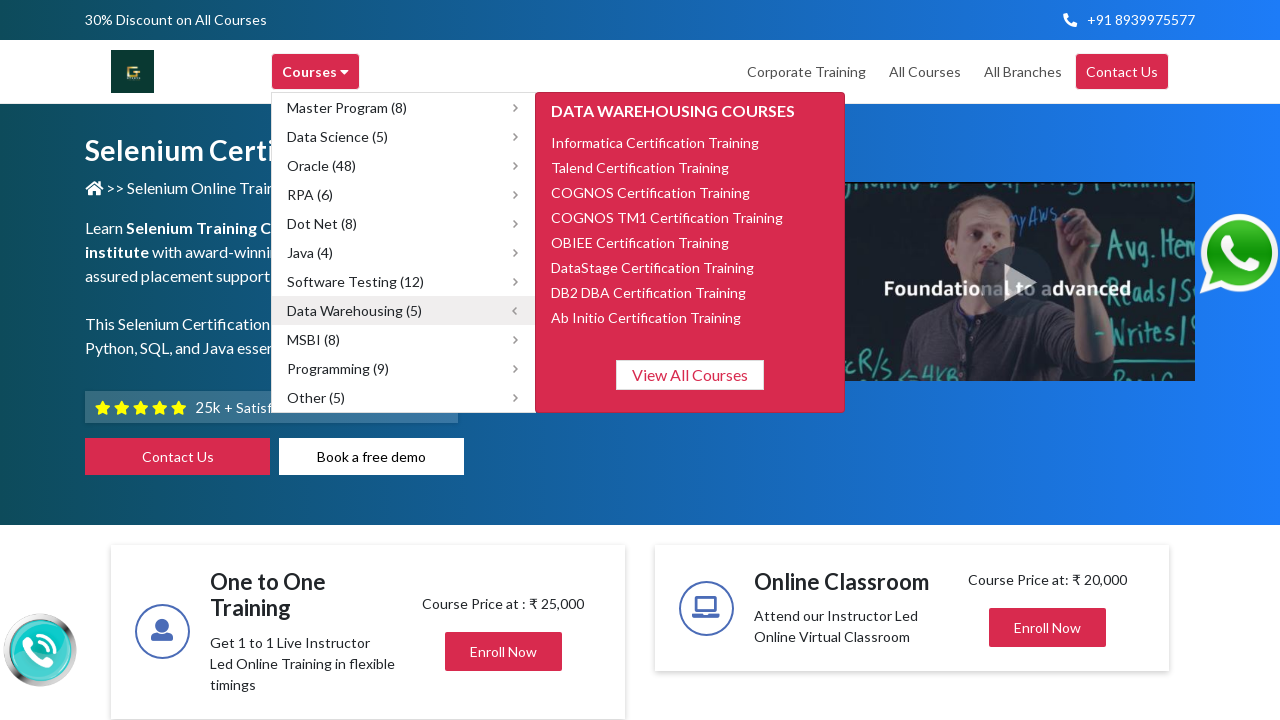

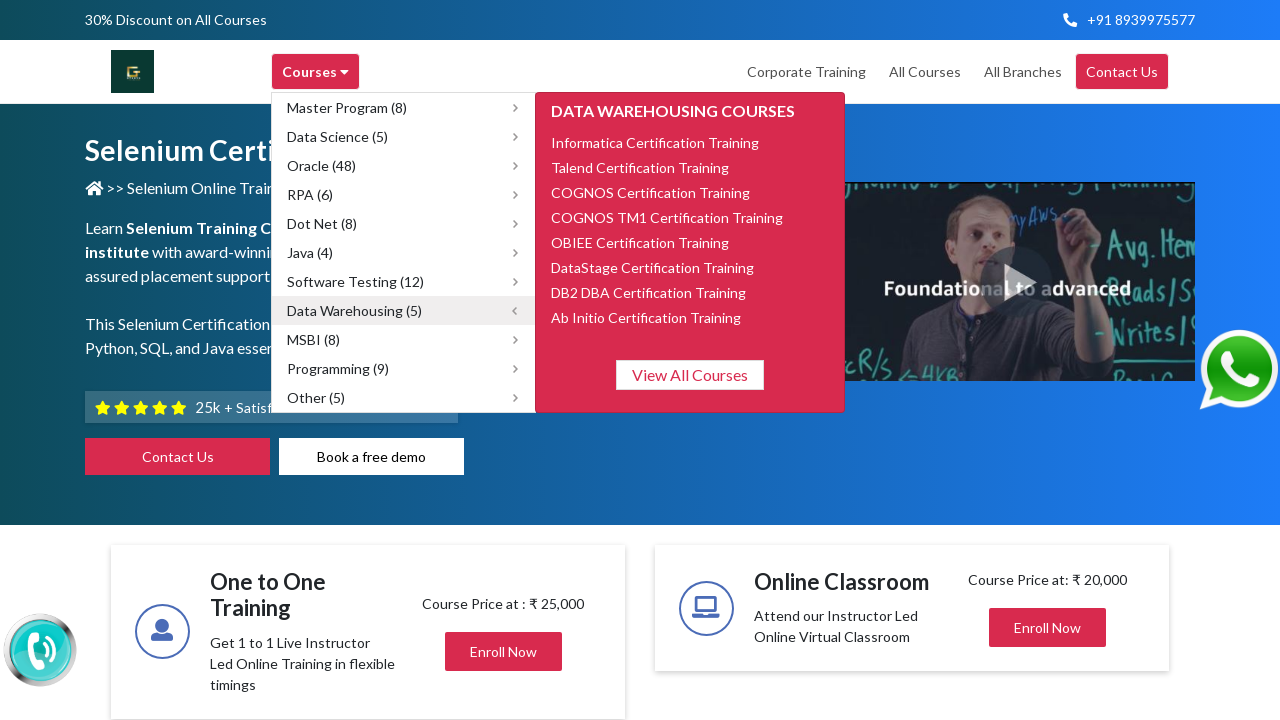